Scrolls to a specific element on the page and clicks it

Starting URL: https://www.selenium.dev/downloads/

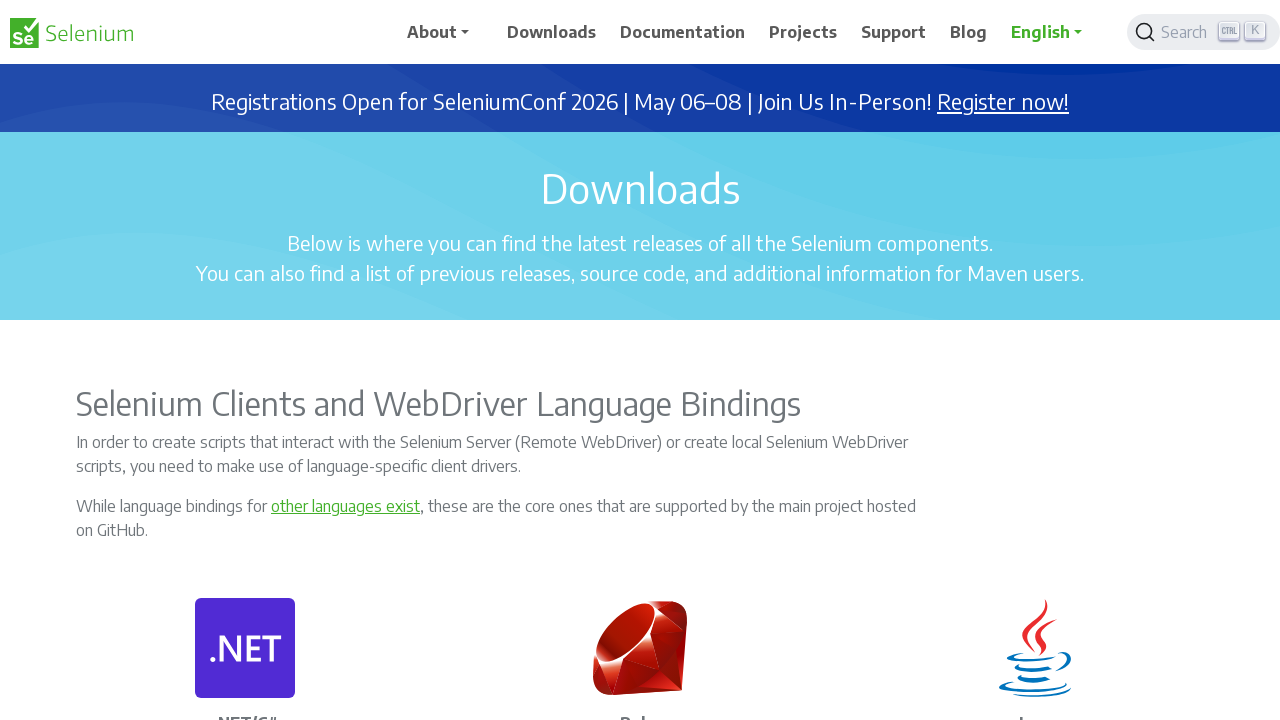

Waited 1000ms for page to load
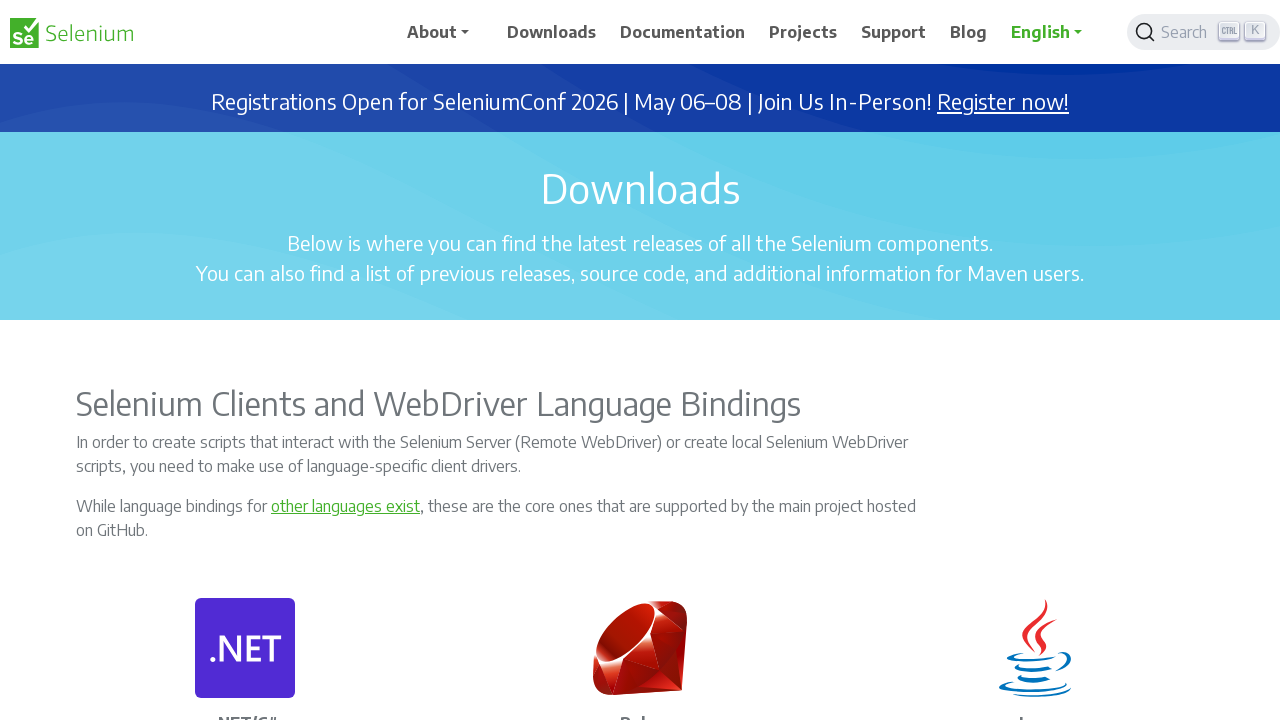

Located target element using XPath
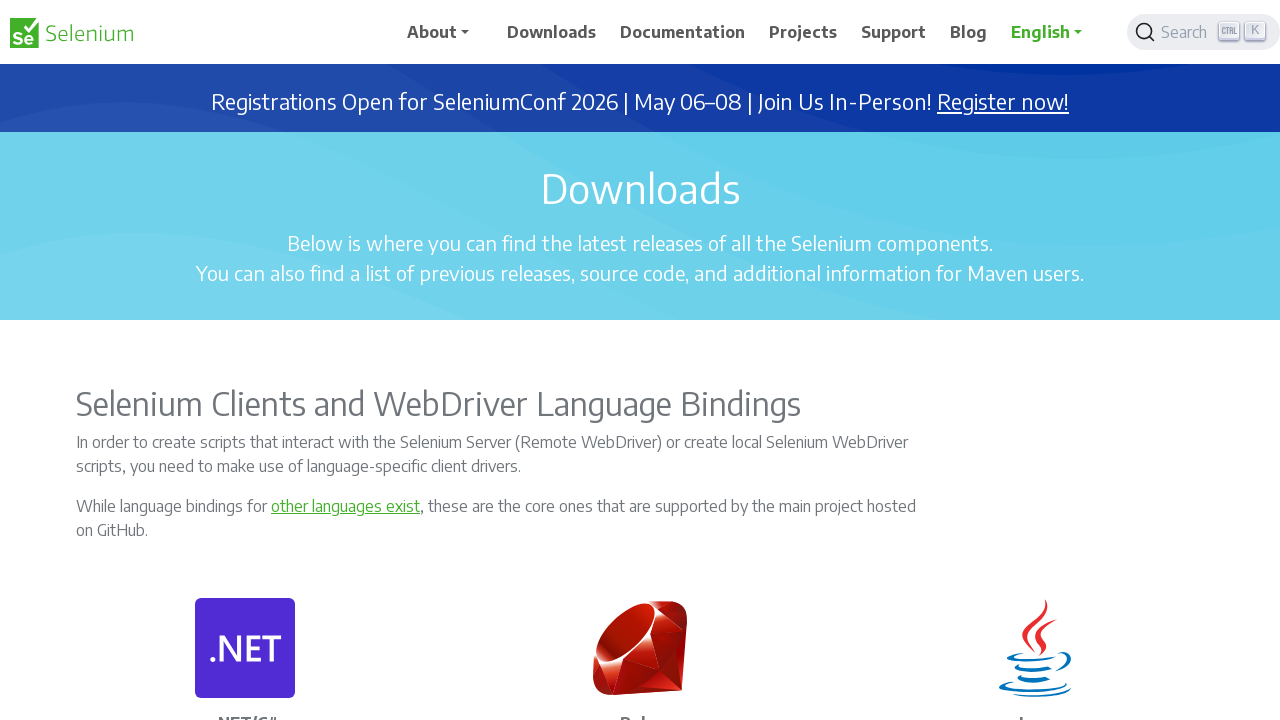

Scrolled to element if needed
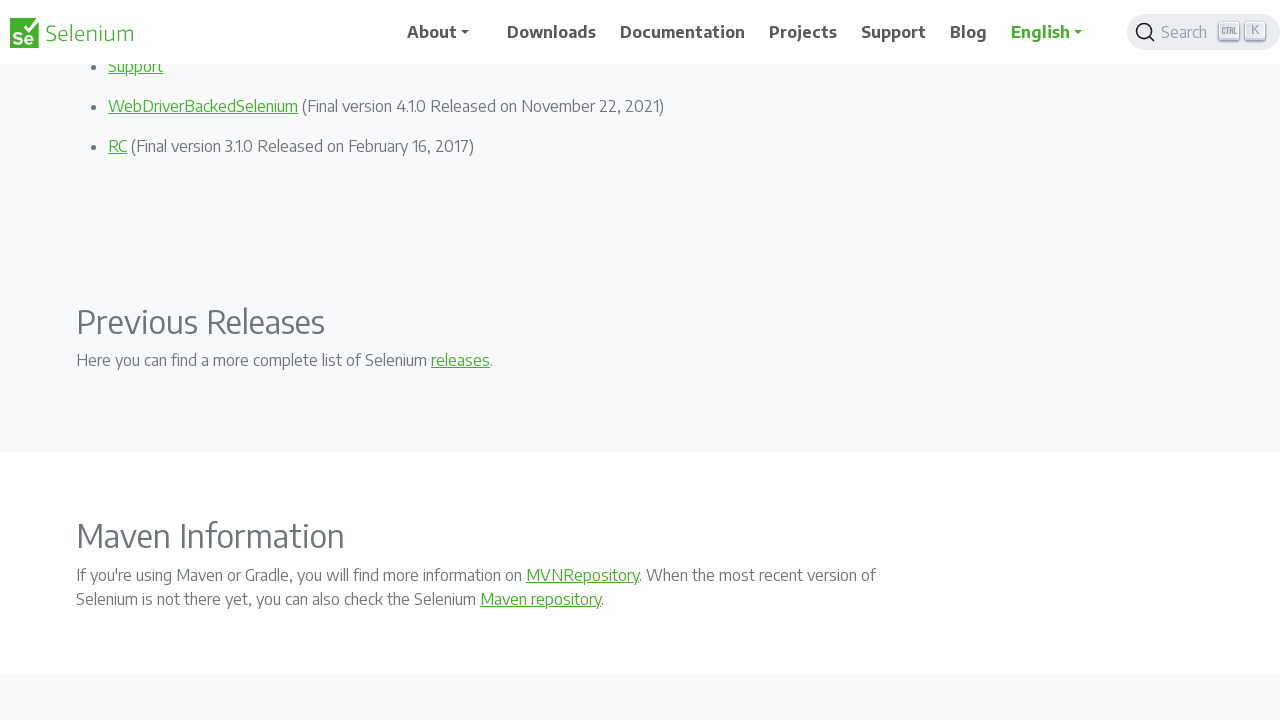

Clicked the target element at (460, 360) on xpath=/html/body/div/main/div[9]/div/div/p[1]/a
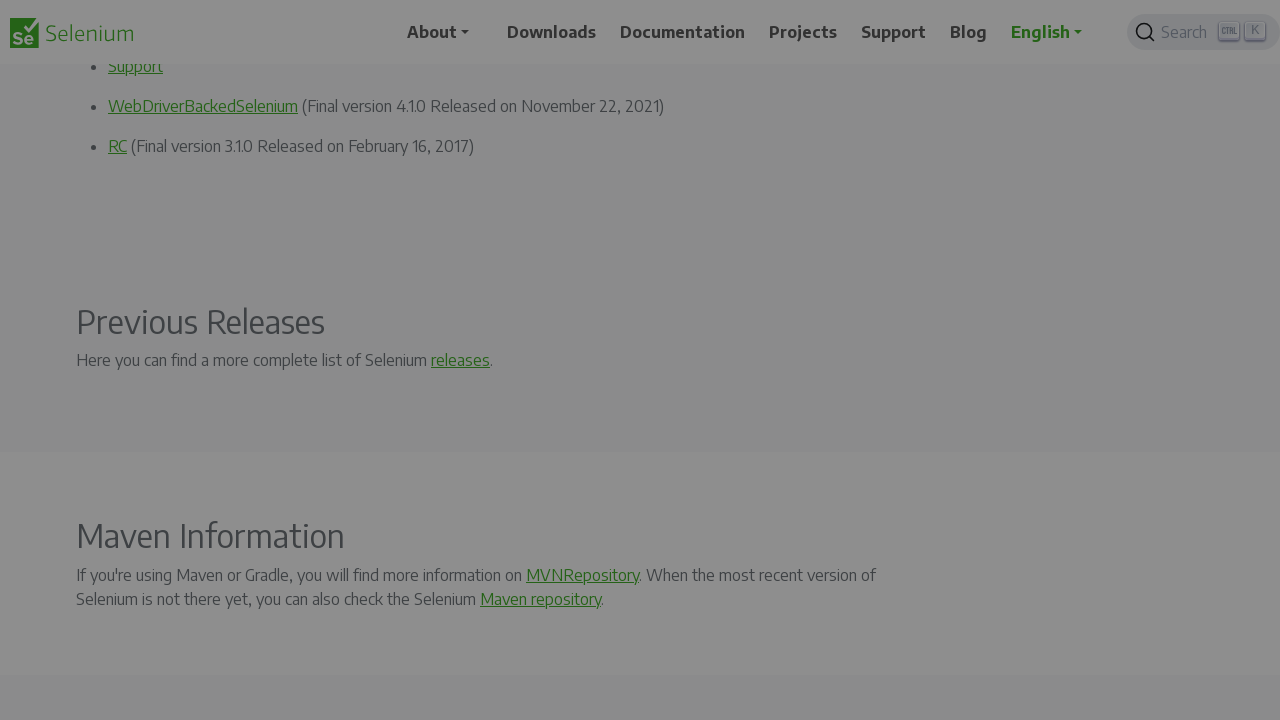

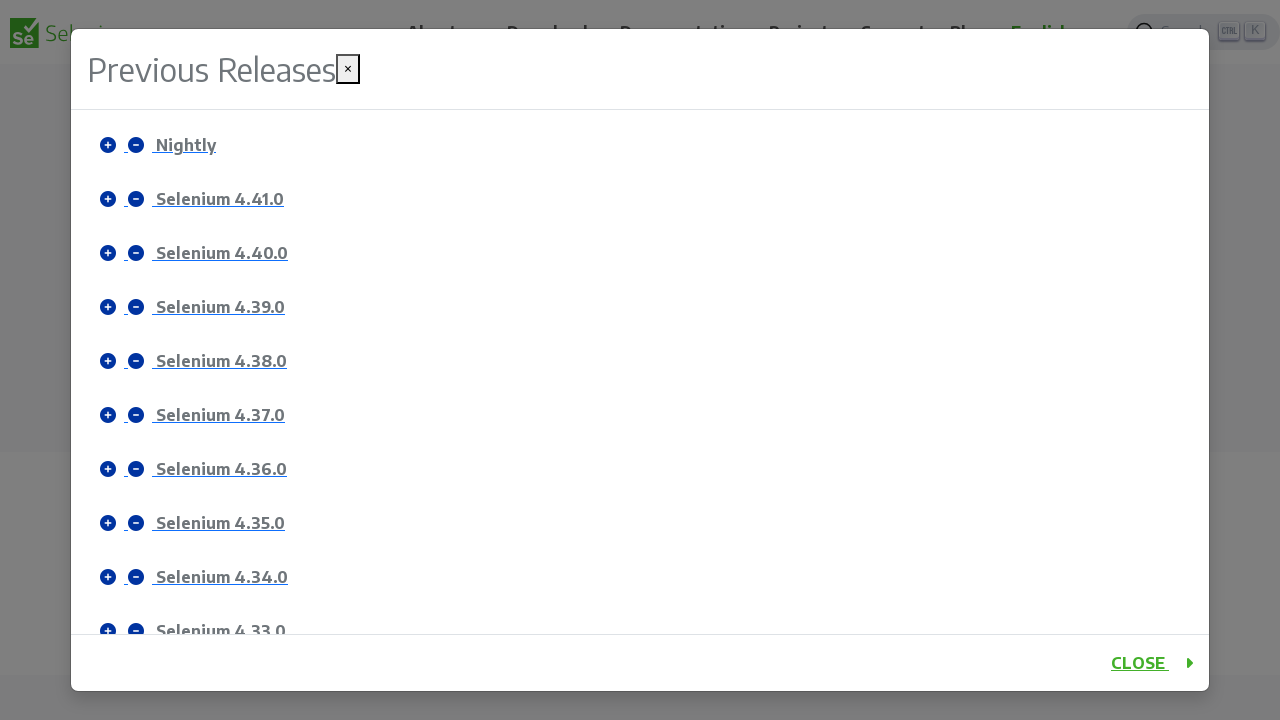